Tests filling a textarea field on a registration form by locating it via tag name and entering an address value

Starting URL: https://demo.automationtesting.in/Register.html

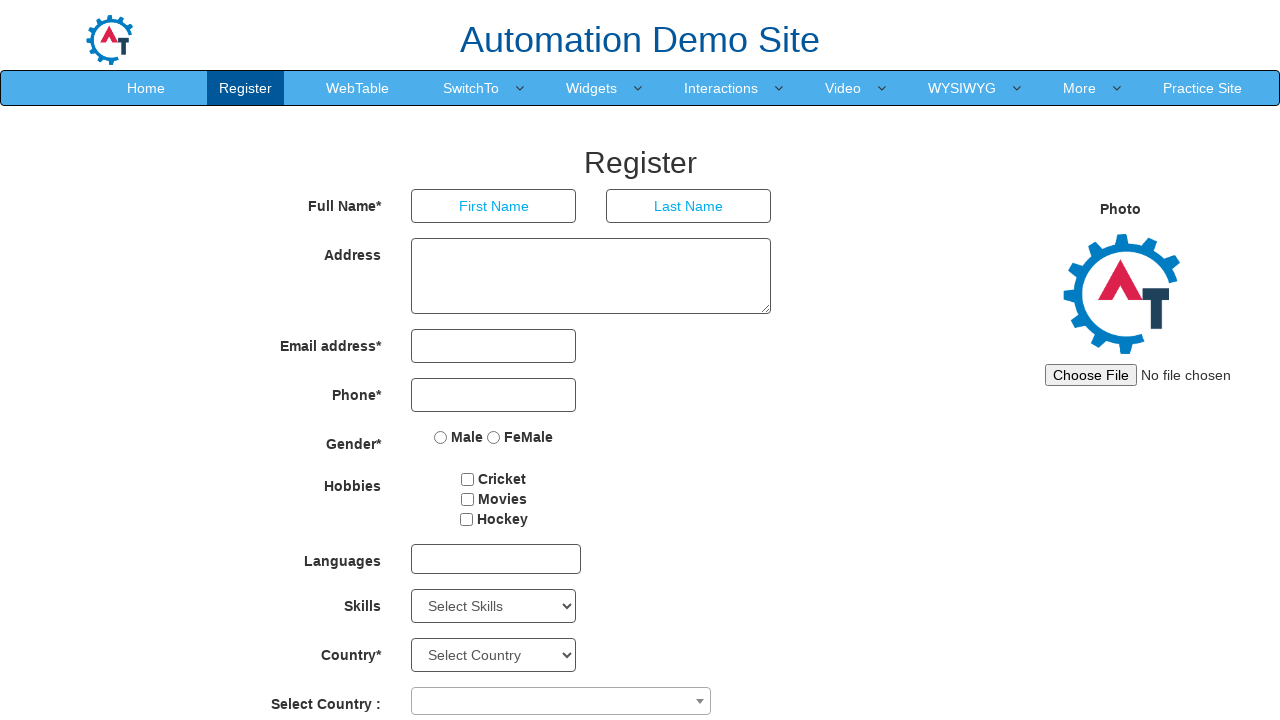

Clicked on textarea field to focus it at (591, 276) on textarea
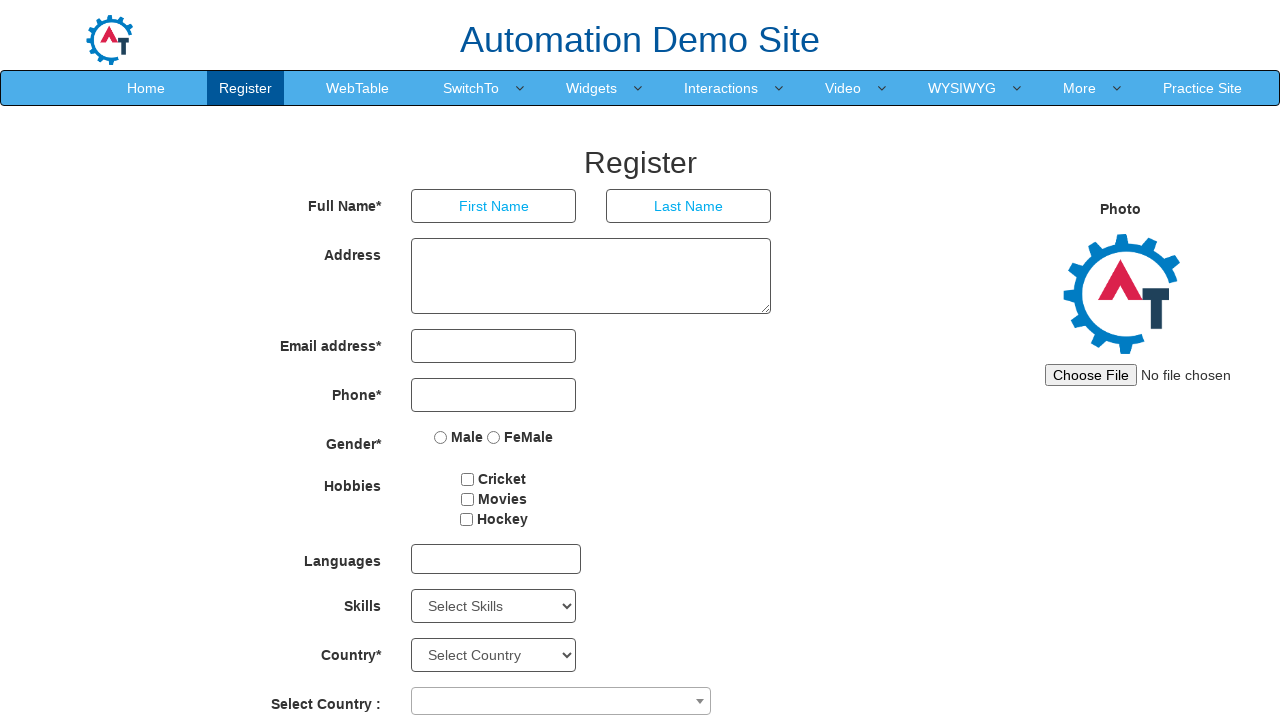

Cleared the textarea field on textarea
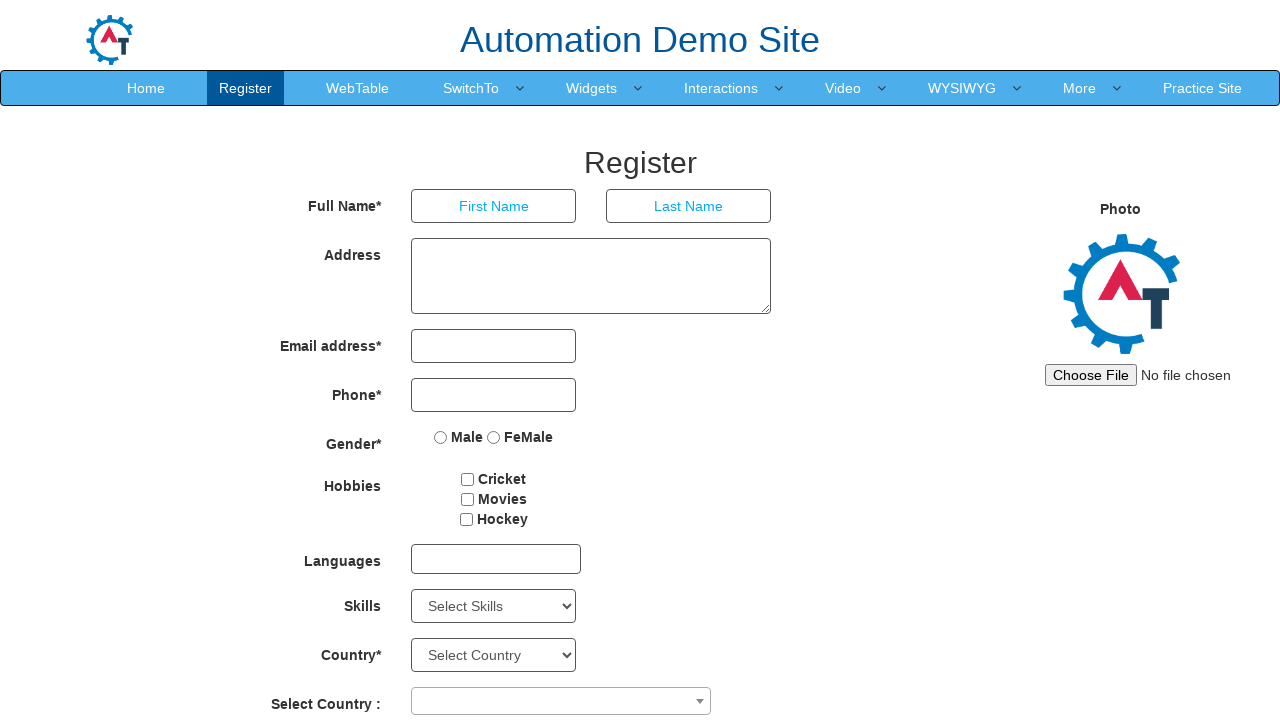

Filled textarea with address value 'Perungudi' on textarea
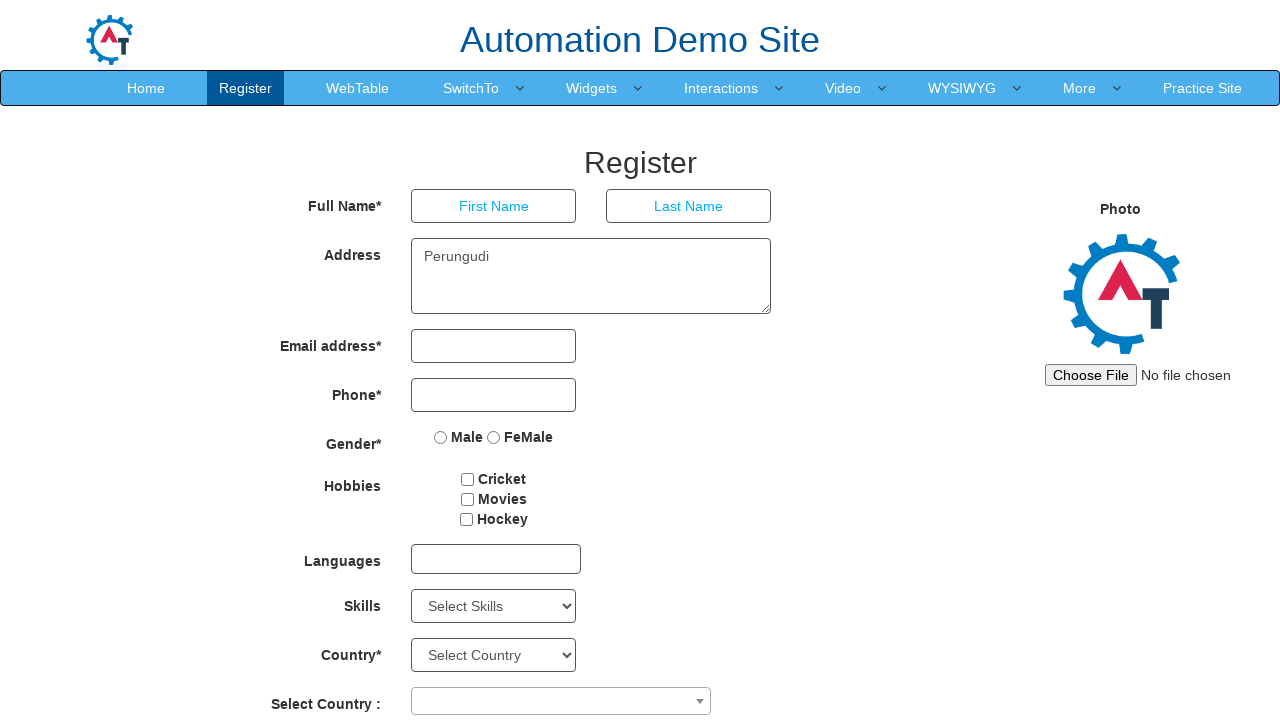

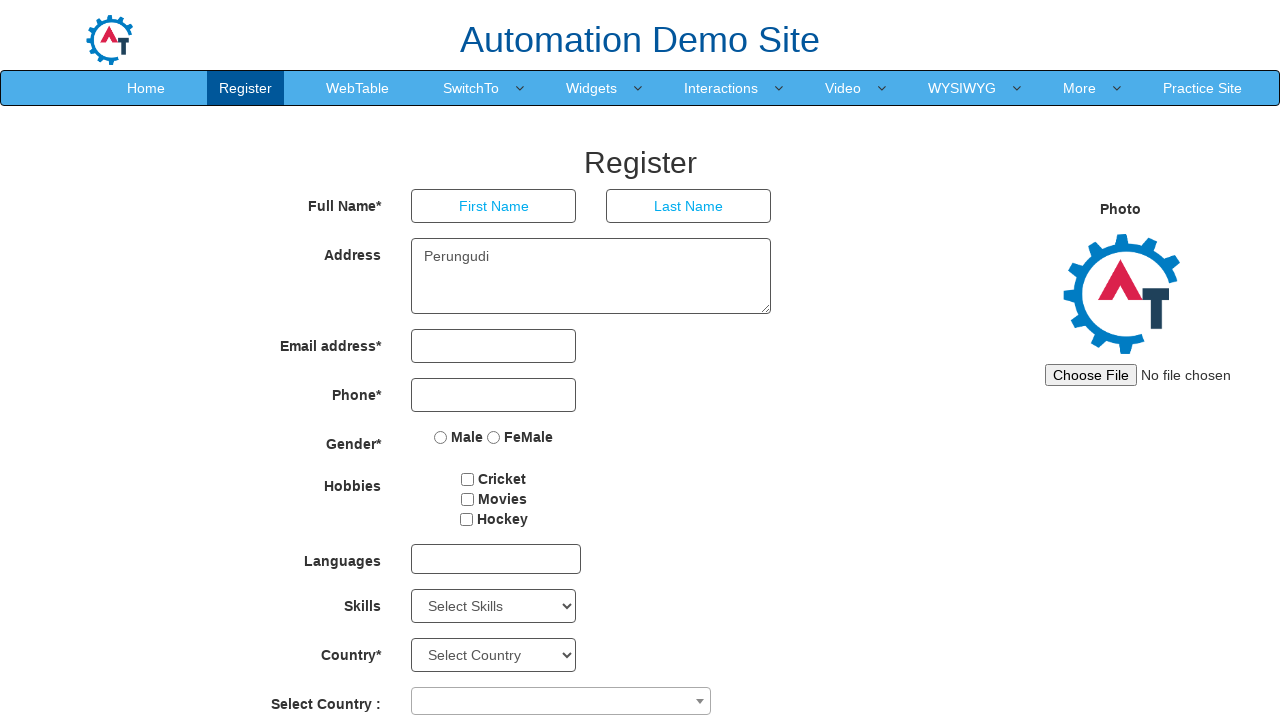